Navigates to Montana's GEMS education data portal, accesses the Student data section, opens the Math and ELA Assessments Dashboard, waits for the dashboard to load, then accesses the options menu to display data as a table.

Starting URL: https://gems.opi.mt.gov/

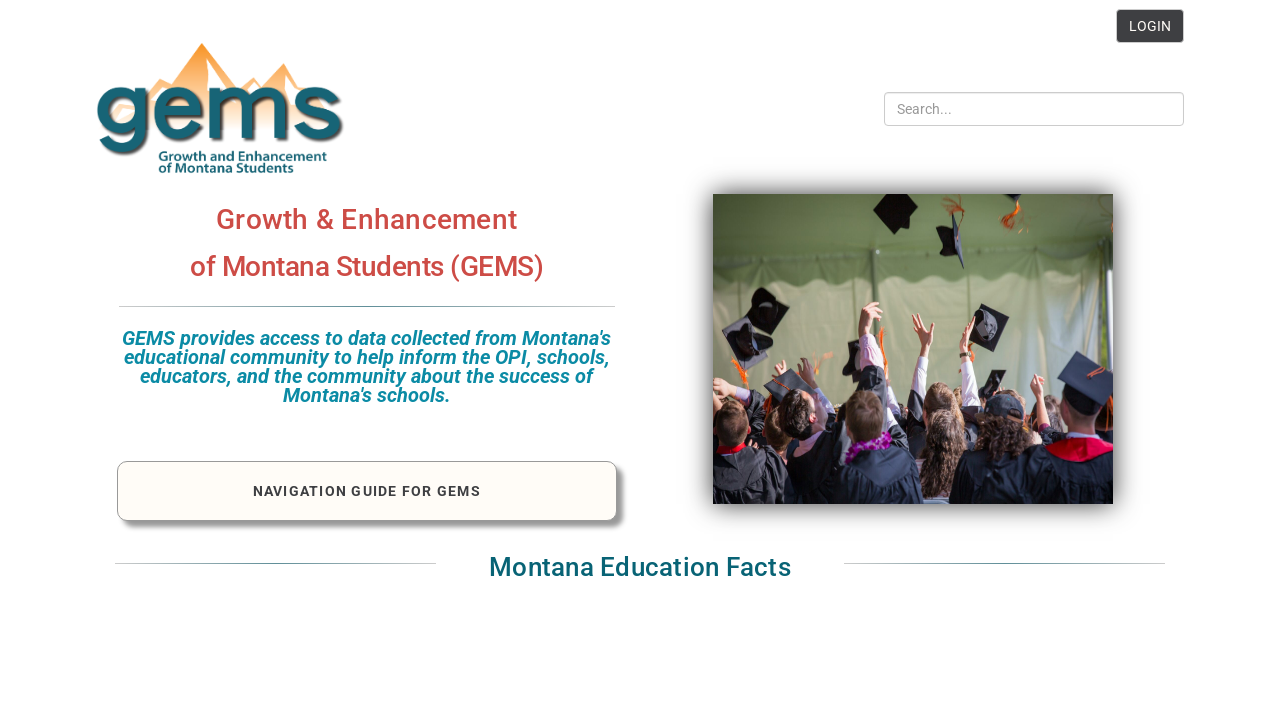

Clicked on Student link in navigation at (276, 360) on internal:role=link[name="Student"s]
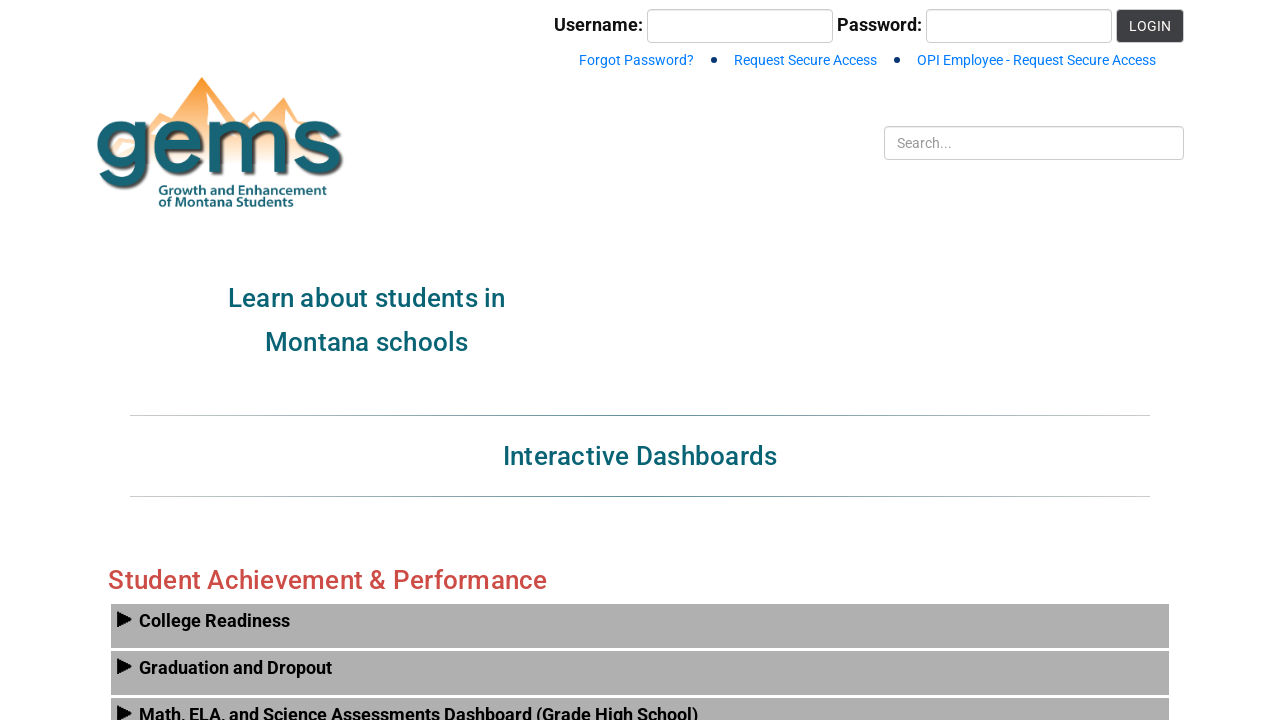

Clicked on Math and ELA Assessments Dashboard link at (640, 711) on internal:text="Math and ELA Assessments Dashboard (Grades 3-8)"i
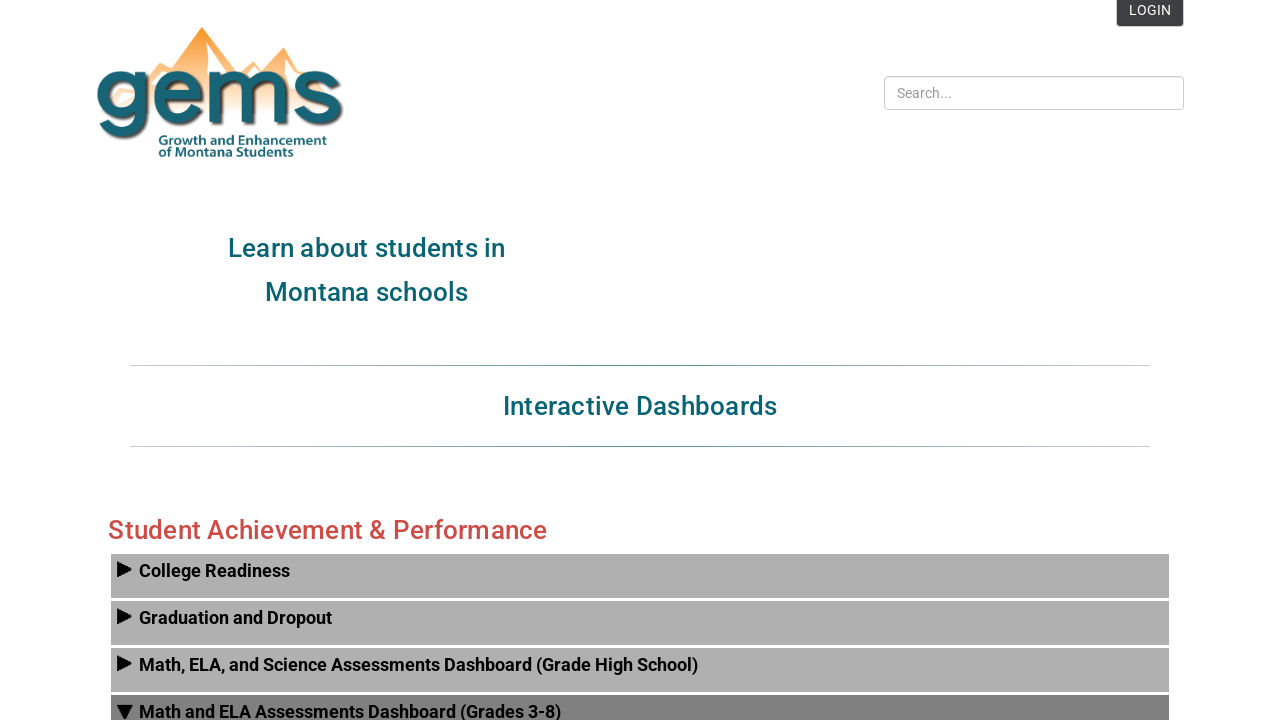

Dashboard loaded and clicked on proficiency level text at (652, 360) on #OPI_main_content section >> internal:has-text="Math and ELA Assessments Dashboa
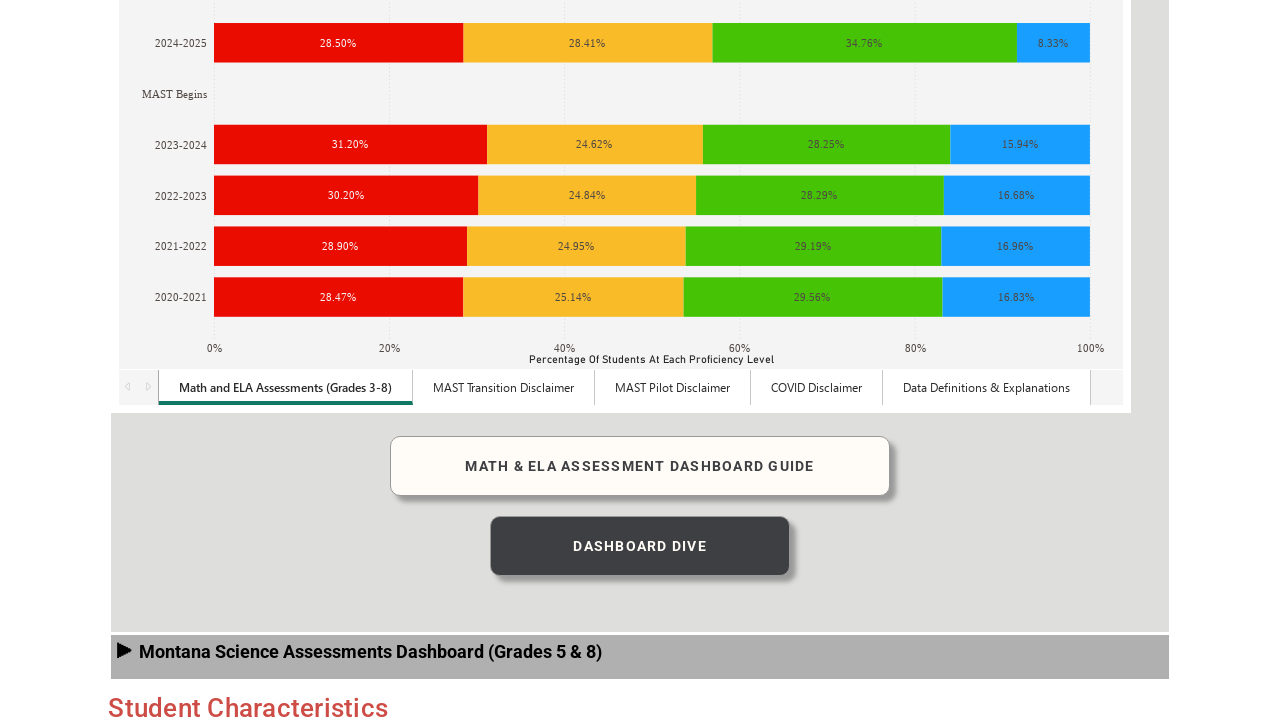

Clicked the 3-dot more options button at (1095, 361) on #OPI_main_content section >> internal:has-text="Math and ELA Assessments Dashboa
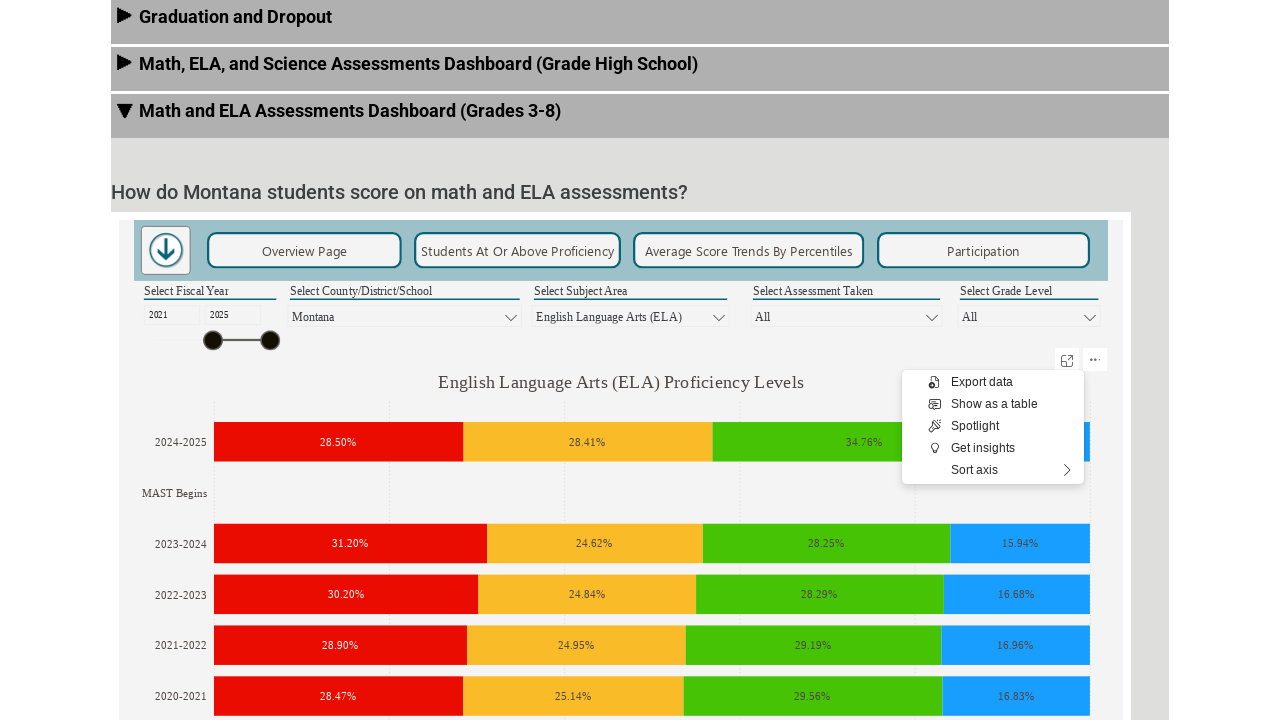

Clicked 'Show as a table' option from the menu at (993, 404) on #OPI_main_content section >> internal:has-text="Math and ELA Assessments Dashboa
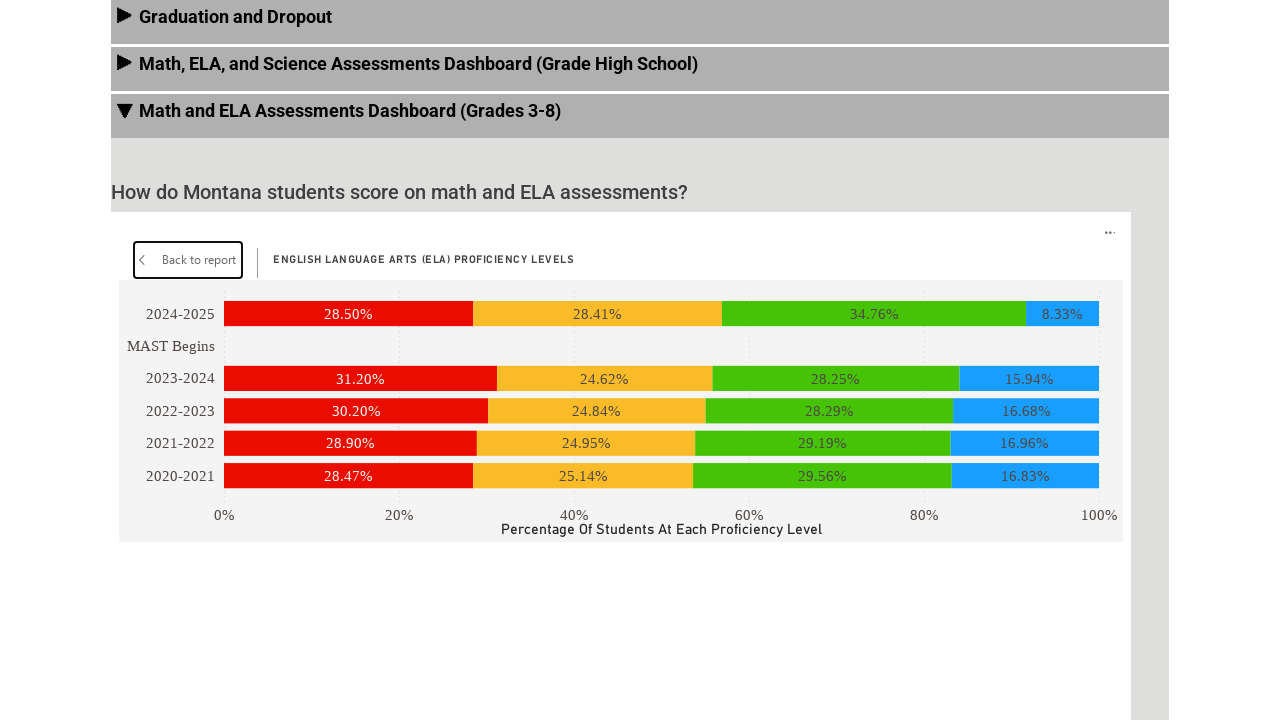

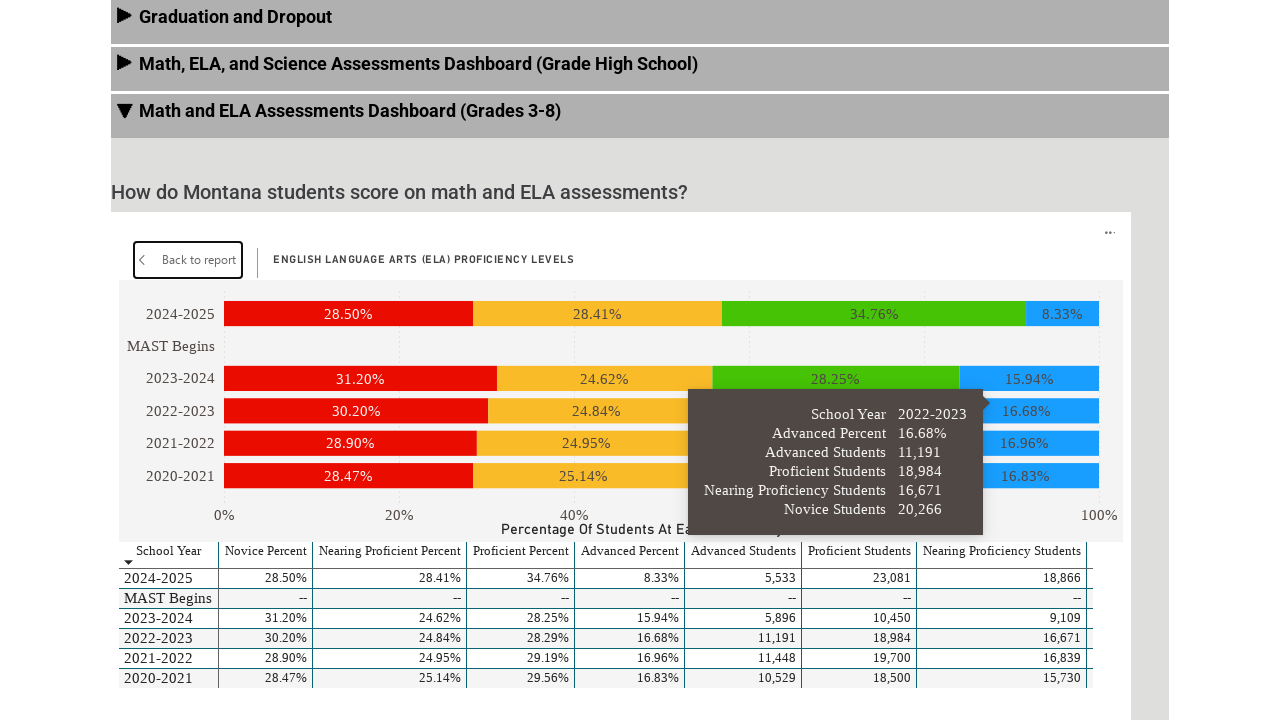